Verifies the page loads correctly by checking the page title is accessible

Starting URL: https://rahulshettyacademy.com/

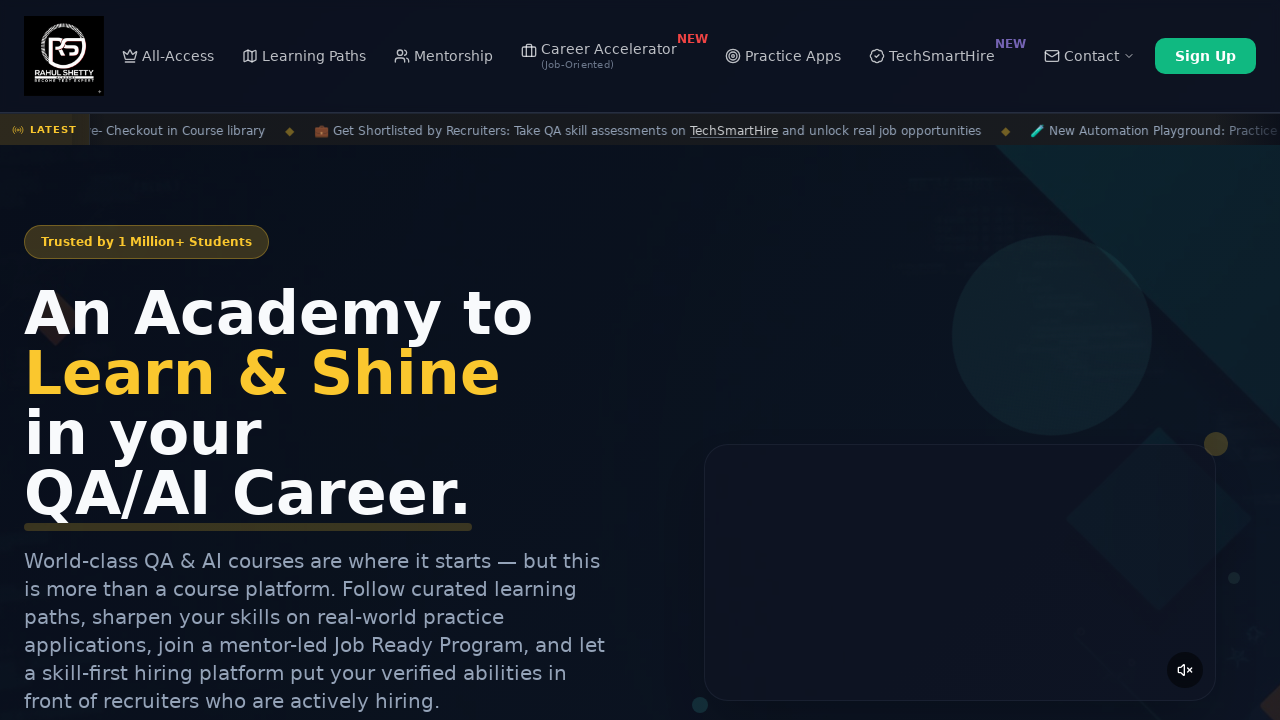

Waited for page to reach domcontentloaded state
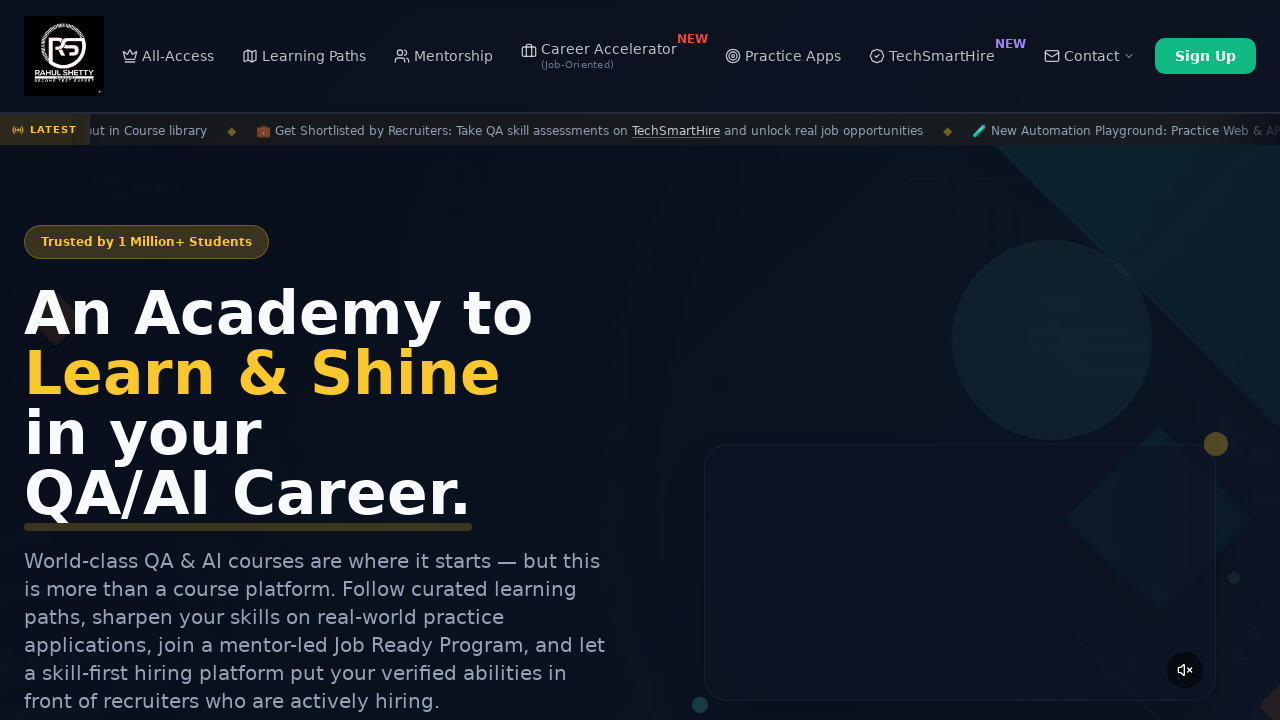

Retrieved page title: Rahul Shetty Academy | QA Automation, Playwright, AI Testing & Online Training
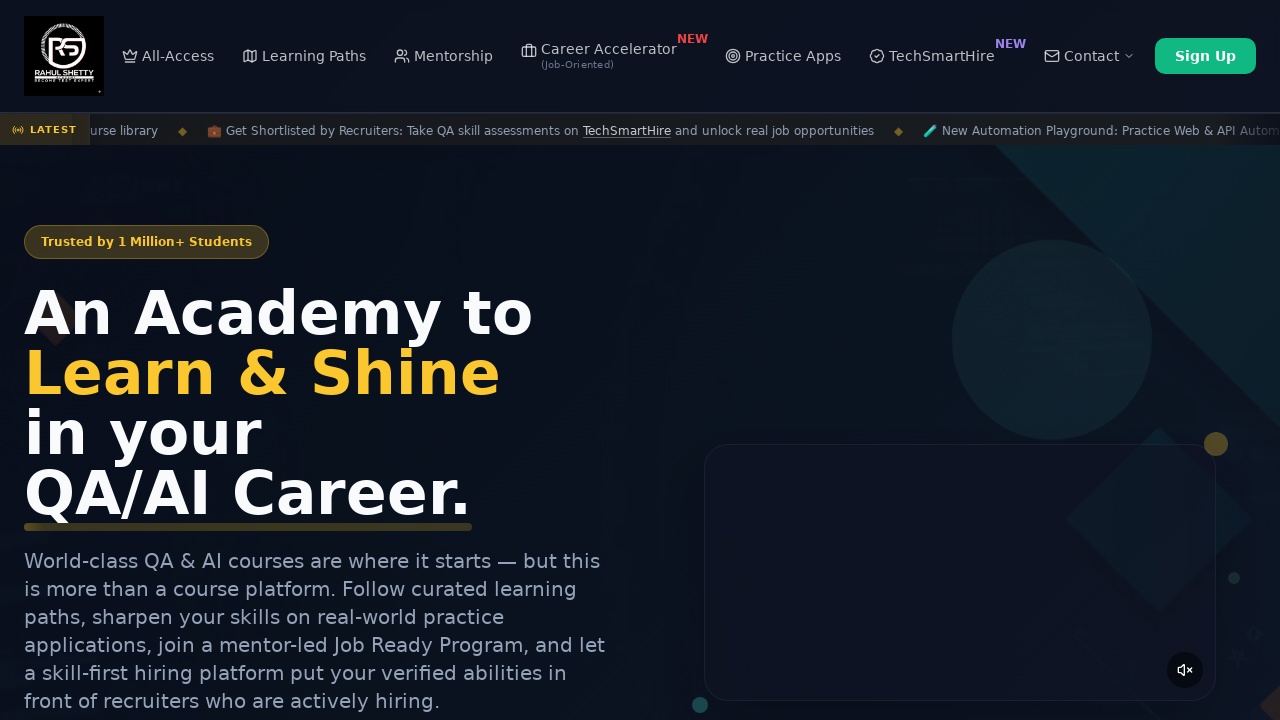

Printed page title to console
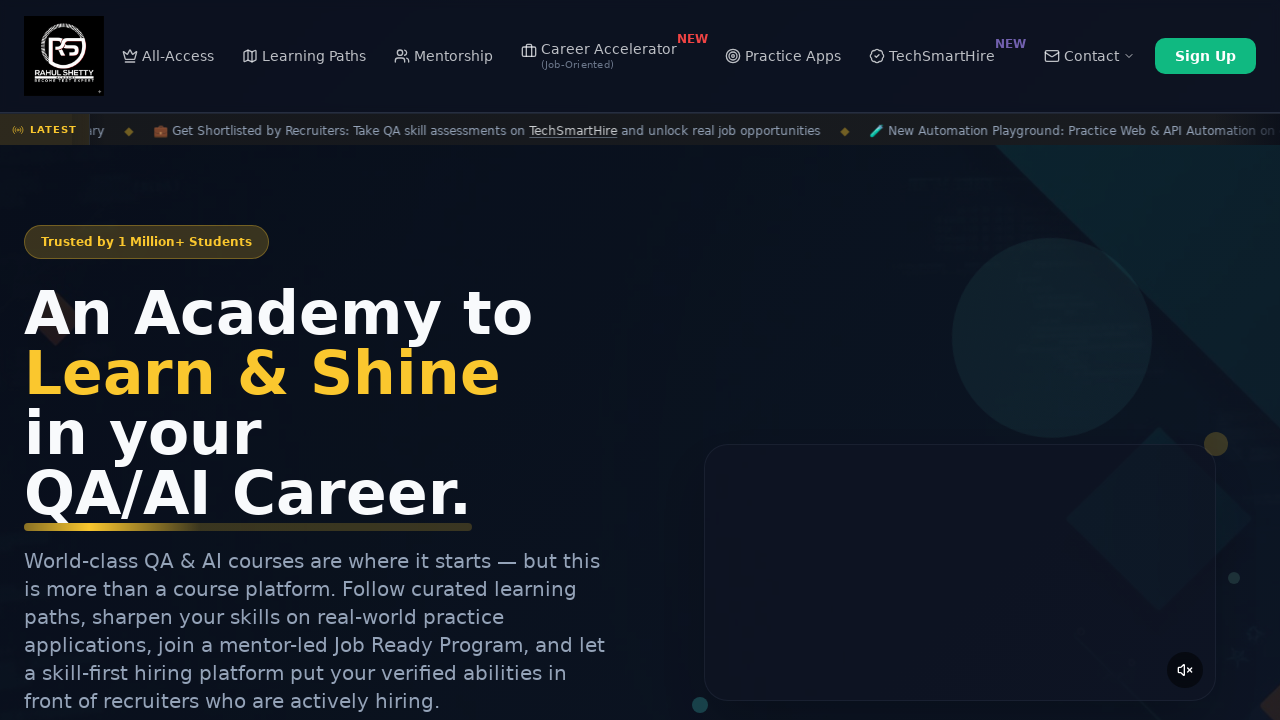

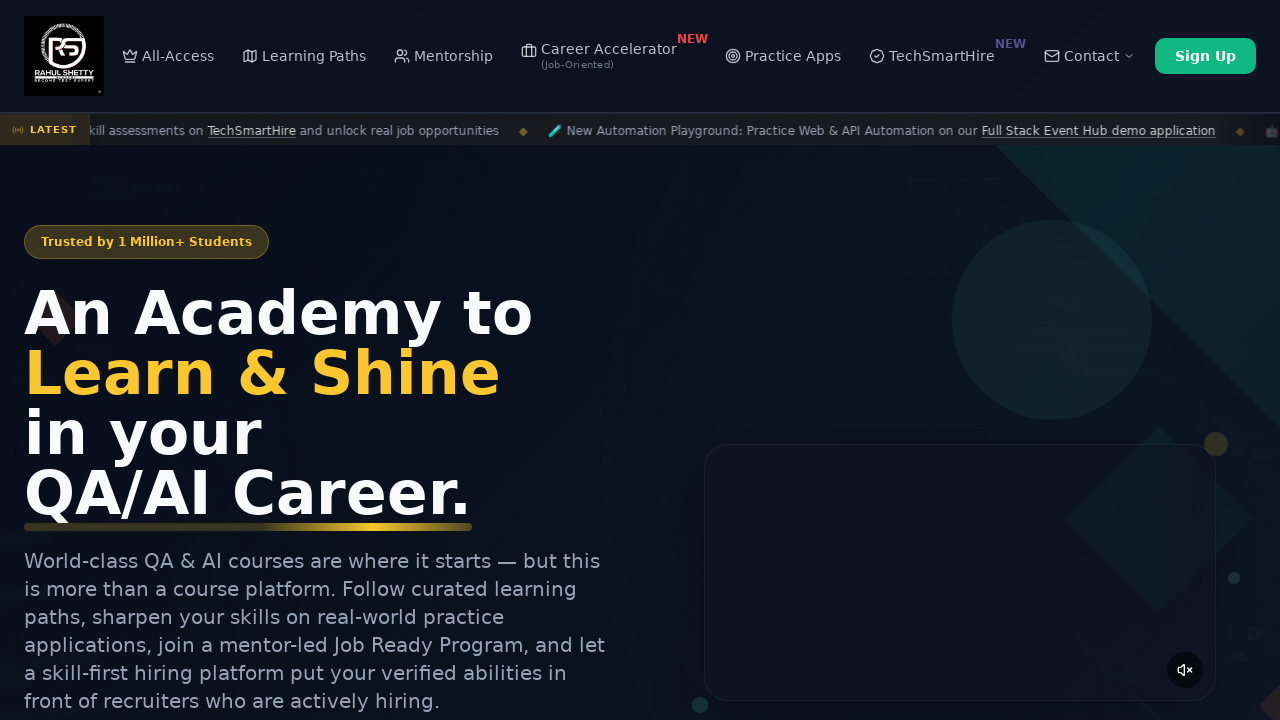